Reads two numbers from the page, calculates their sum, selects the result from a dropdown menu, and submits the form

Starting URL: https://suninjuly.github.io/selects1.html

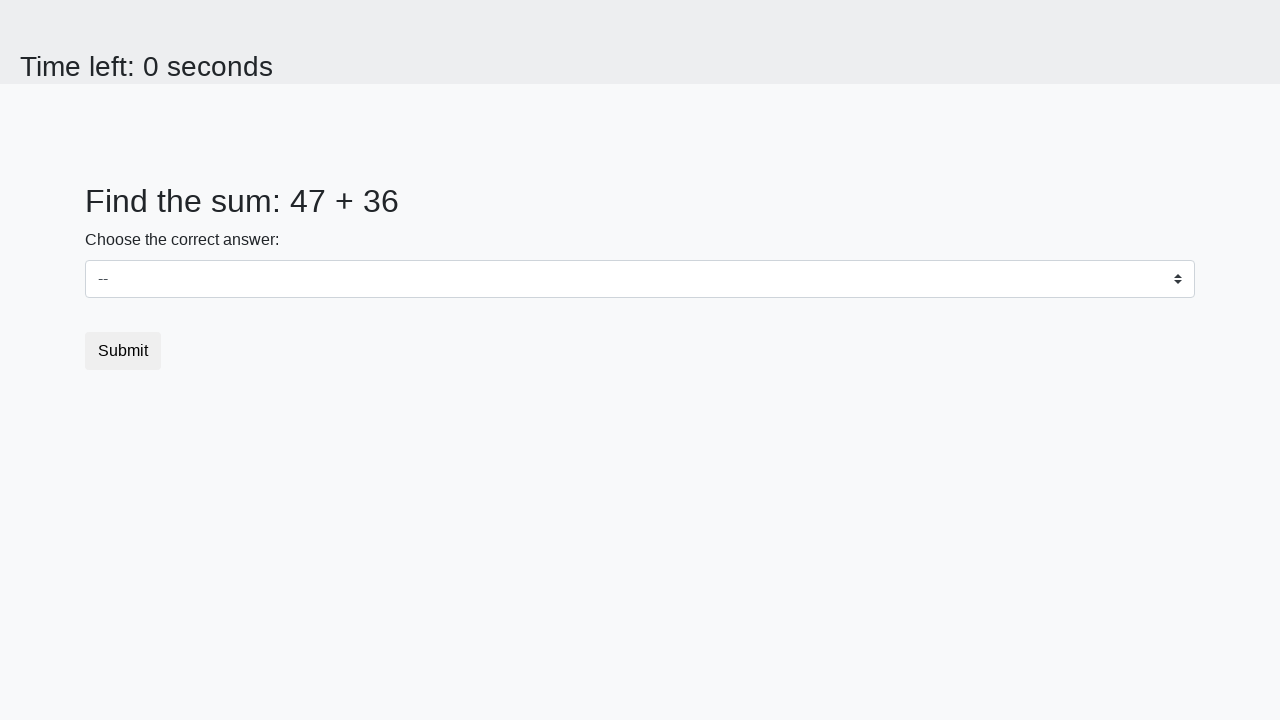

Read first number from #num1 element
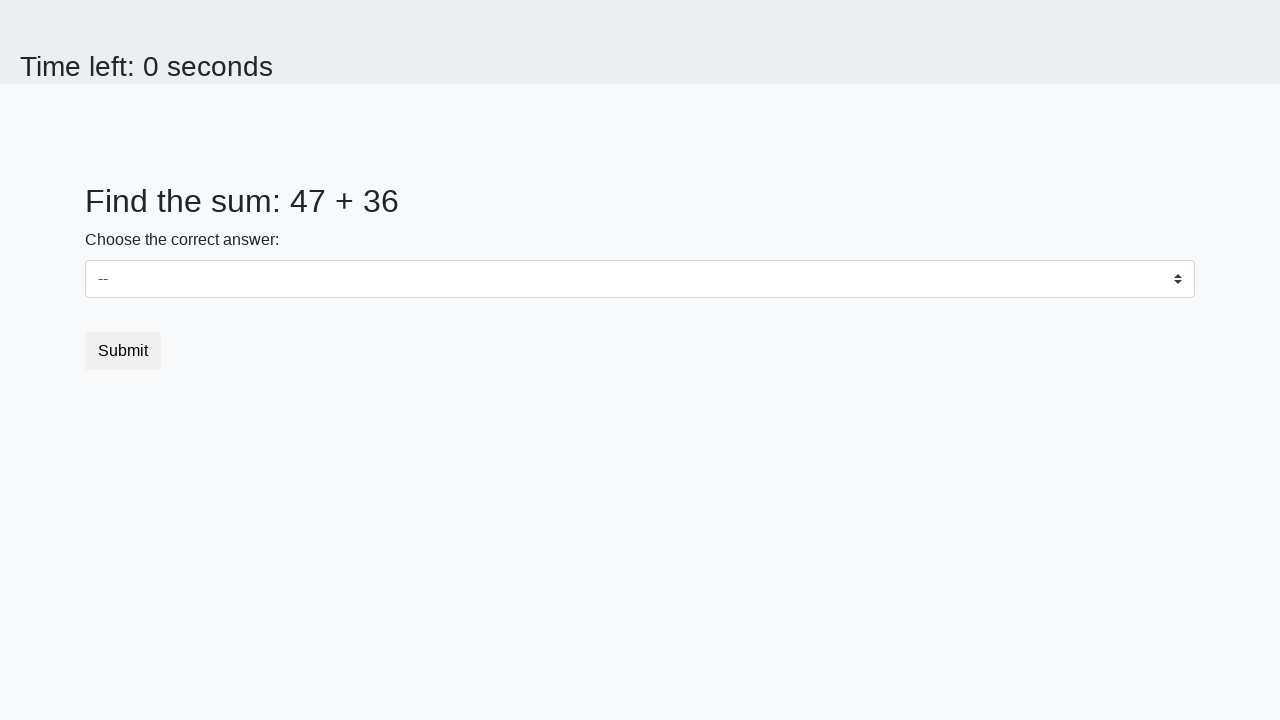

Read second number from #num2 element
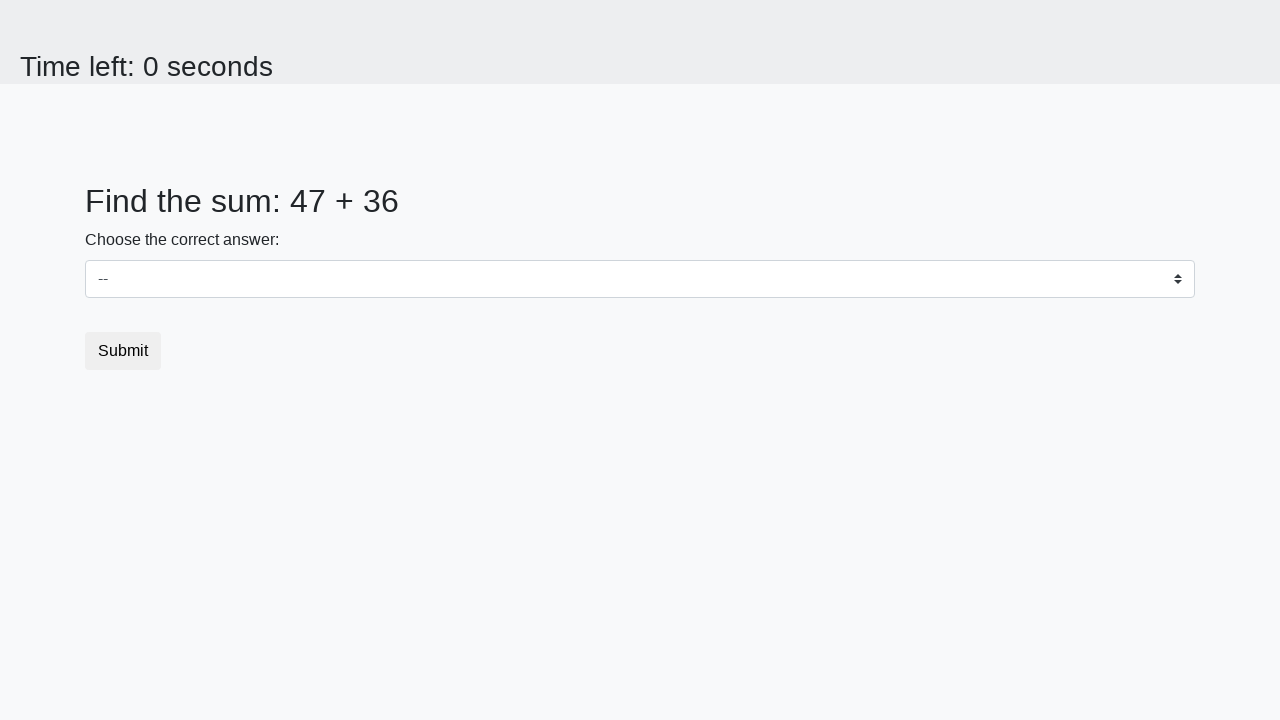

Calculated sum: 47 + 36 = 83
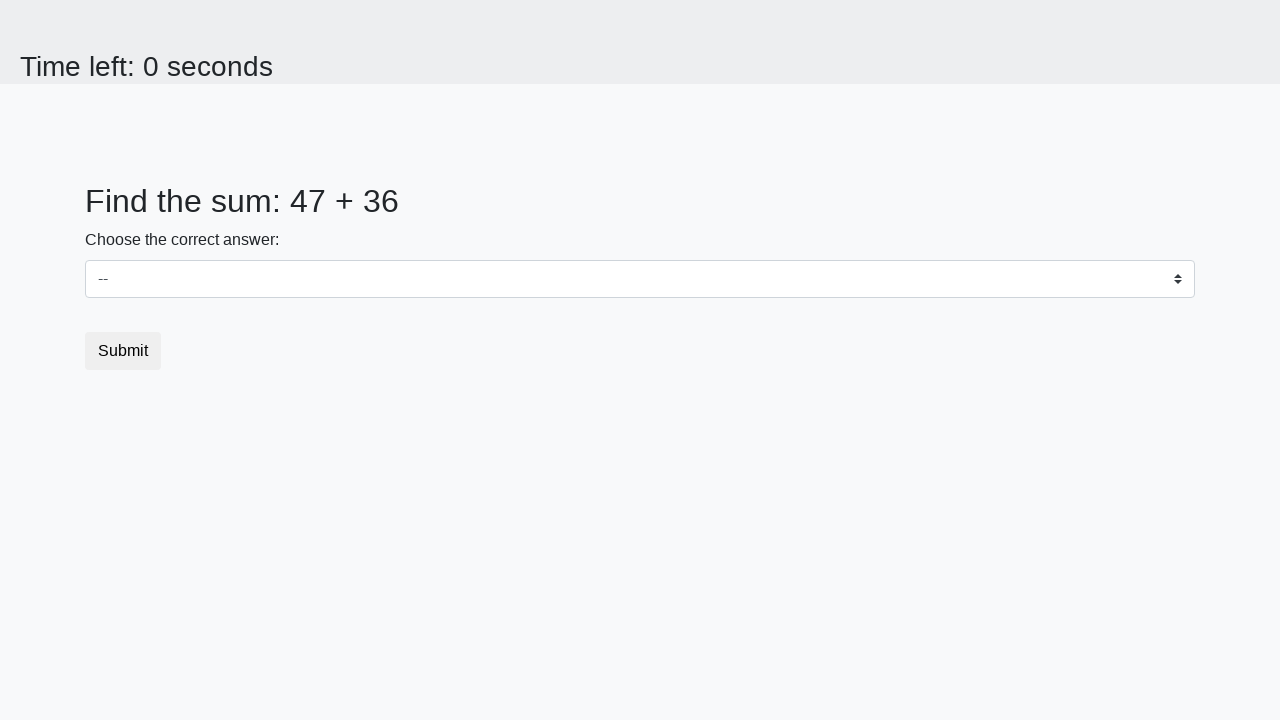

Selected value 83 from dropdown menu on #dropdown
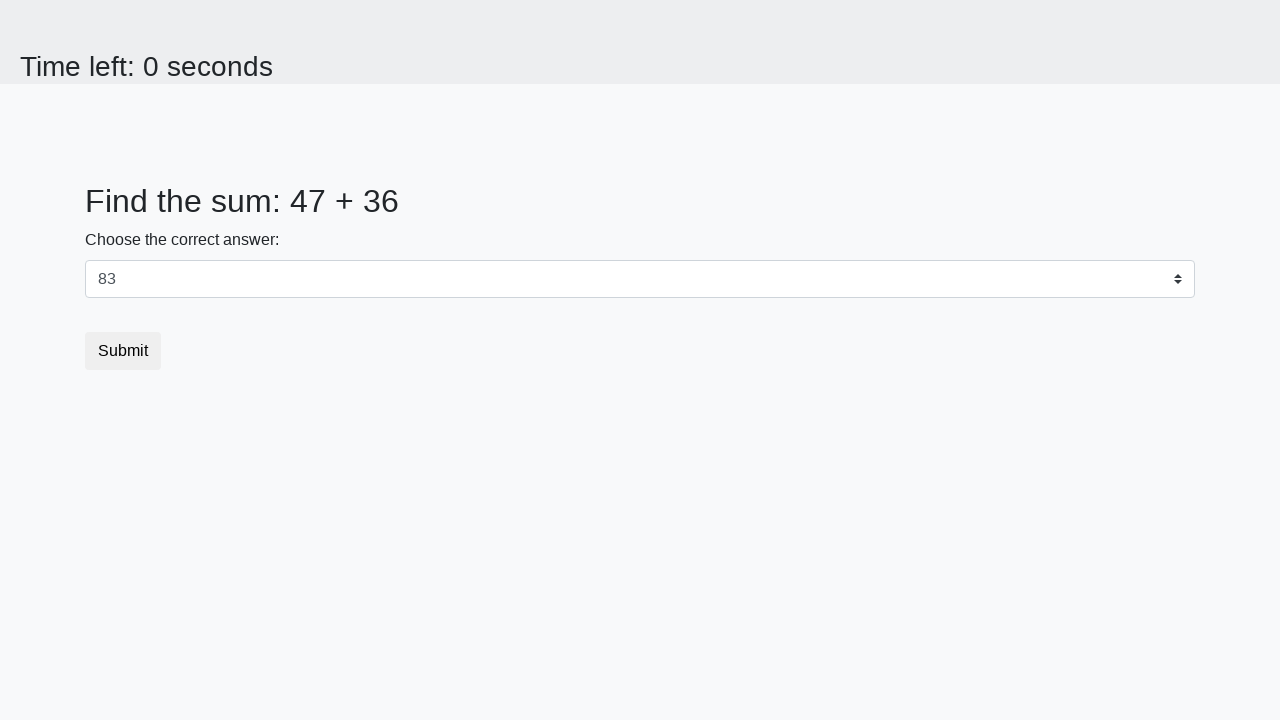

Clicked form submit button at (123, 351) on body > div > form > button
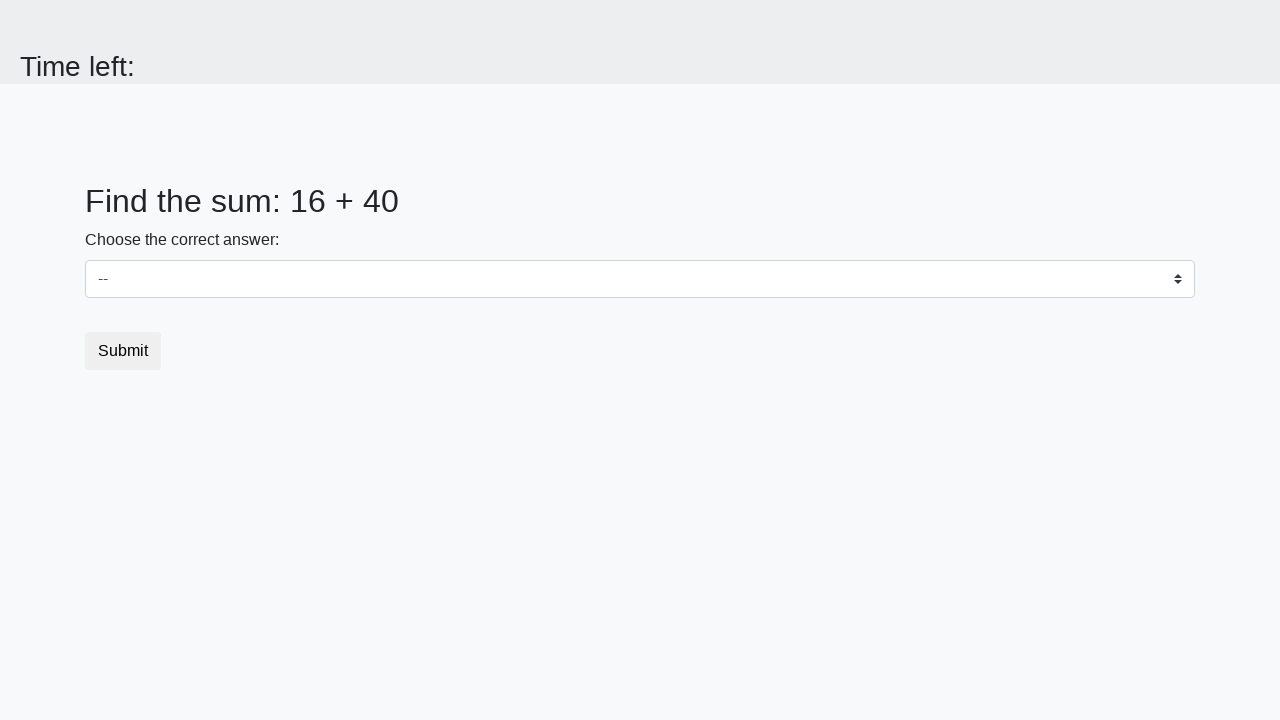

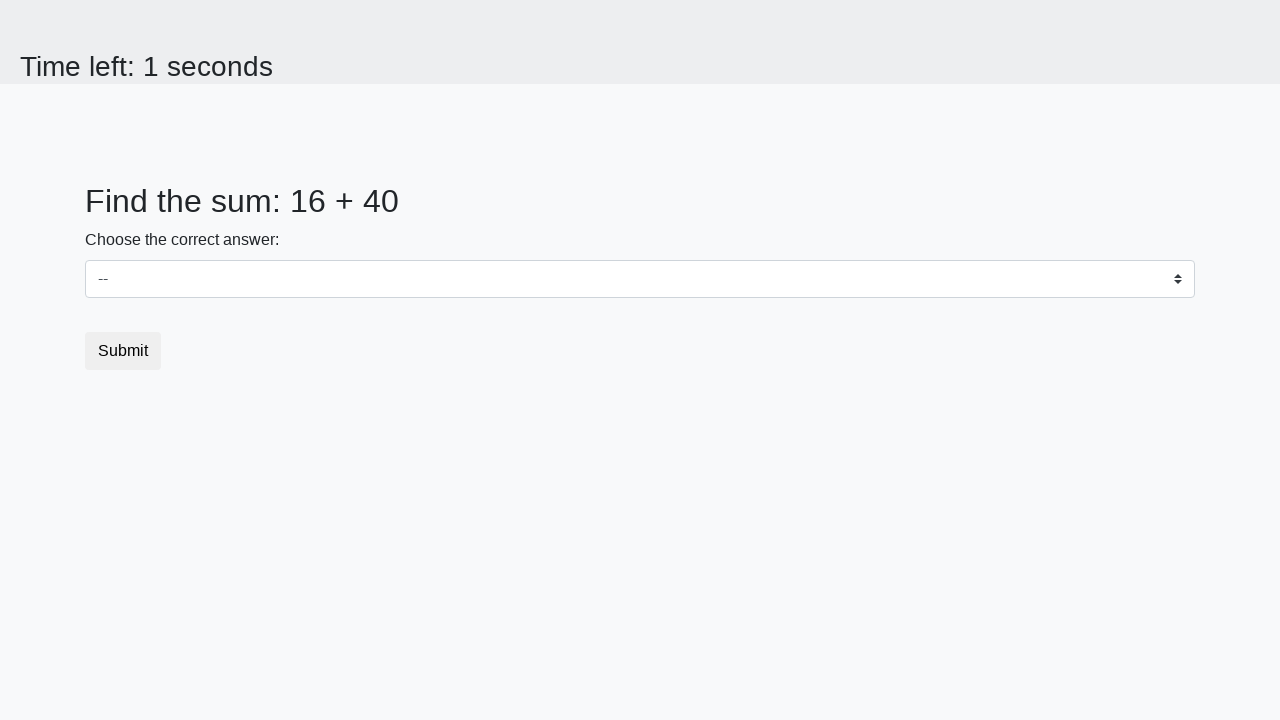